Tests cycling through all filter options (Active, Completed, All) to display all items

Starting URL: https://demo.playwright.dev/todomvc

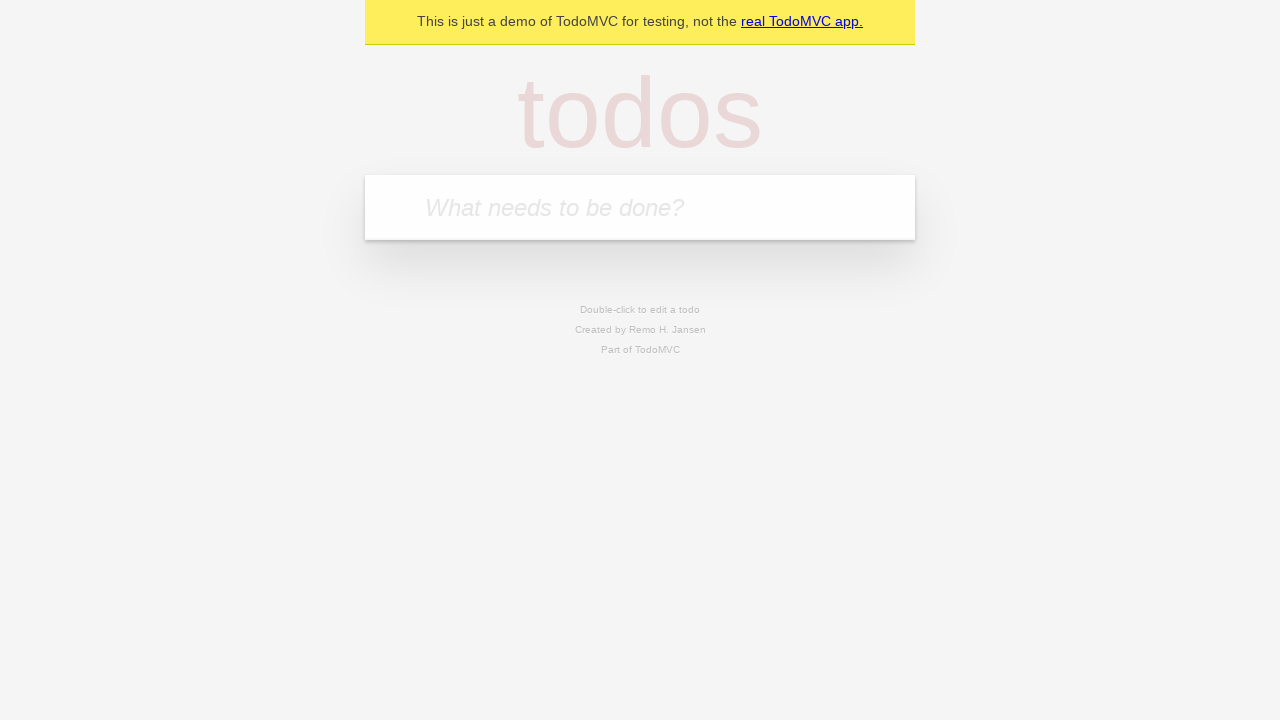

Filled todo input with 'buy some cheese' on internal:attr=[placeholder="What needs to be done?"i]
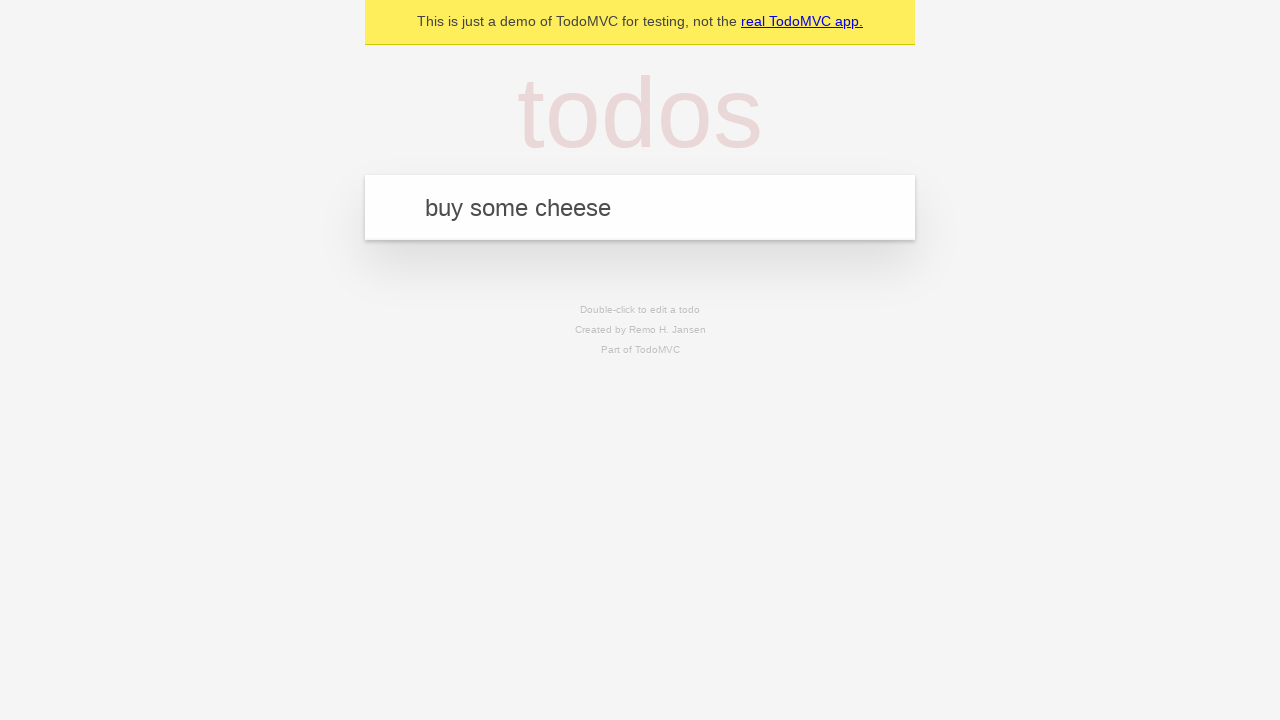

Pressed Enter to create first todo item on internal:attr=[placeholder="What needs to be done?"i]
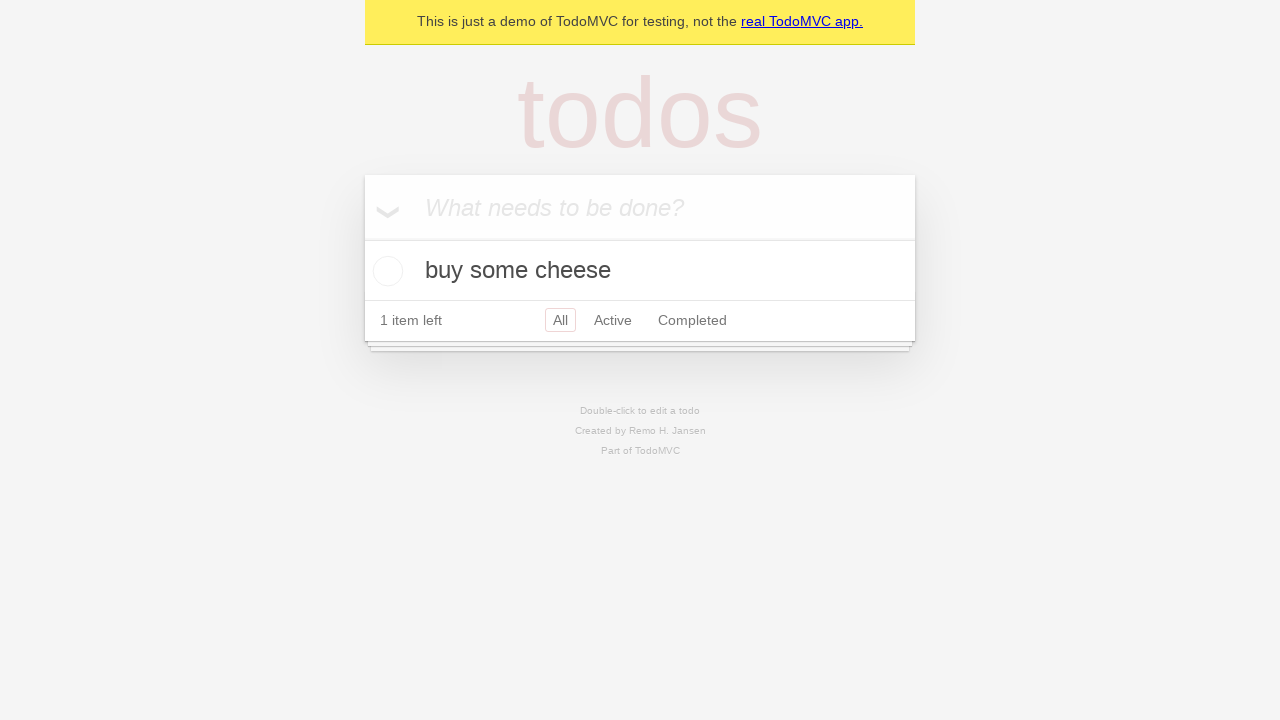

Filled todo input with 'feed the cat' on internal:attr=[placeholder="What needs to be done?"i]
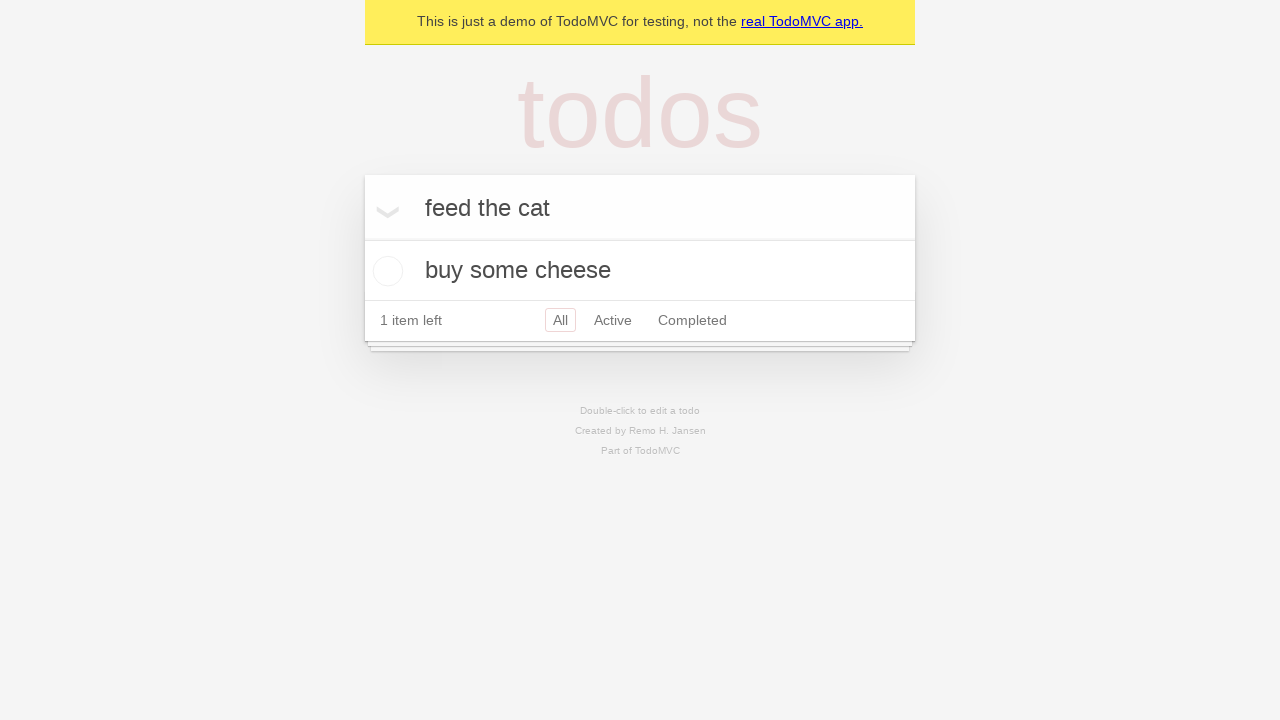

Pressed Enter to create second todo item on internal:attr=[placeholder="What needs to be done?"i]
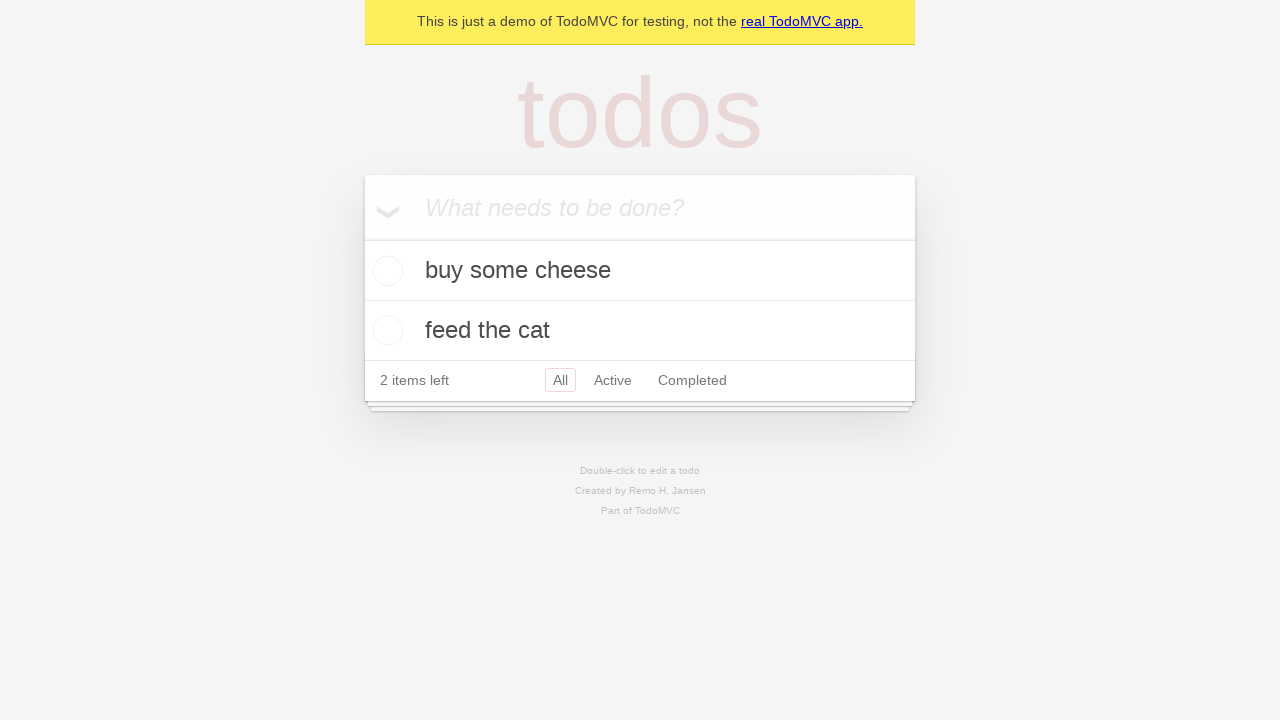

Filled todo input with 'book a doctors appointment' on internal:attr=[placeholder="What needs to be done?"i]
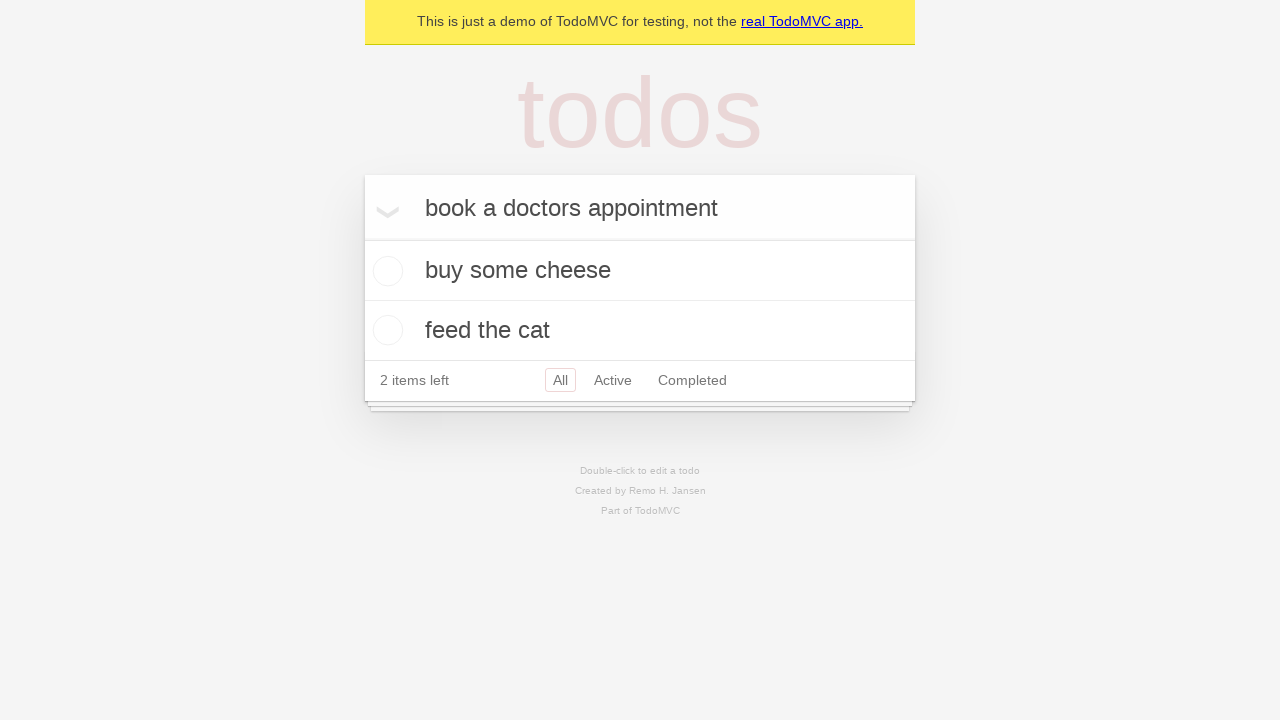

Pressed Enter to create third todo item on internal:attr=[placeholder="What needs to be done?"i]
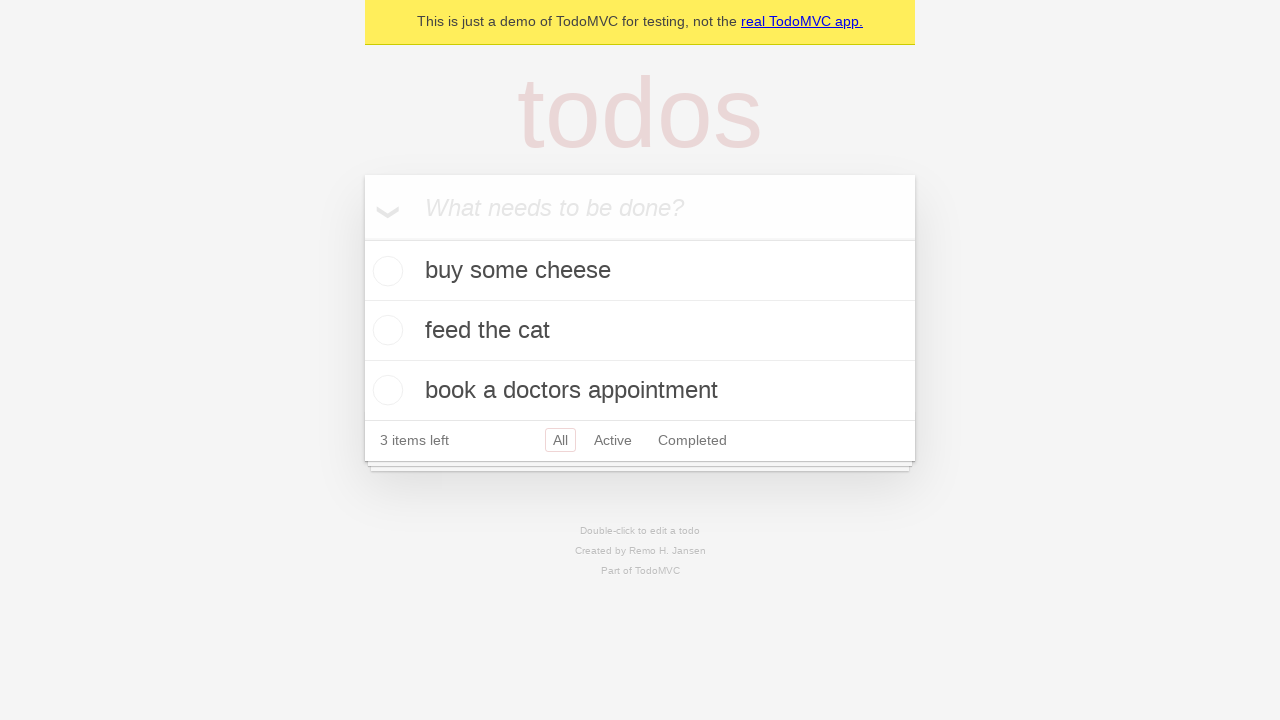

Marked second todo item as complete at (385, 330) on .todo-list li .toggle >> nth=1
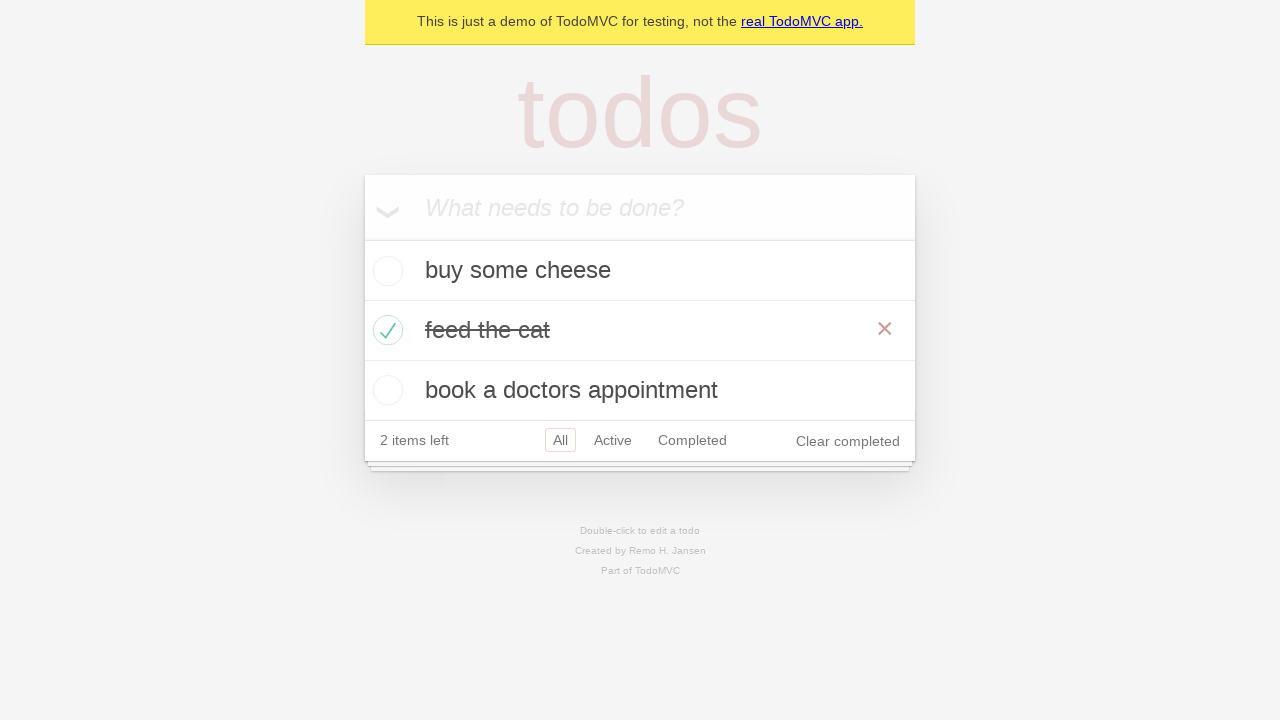

Clicked Active filter to show only active items at (613, 440) on internal:role=link[name="Active"i]
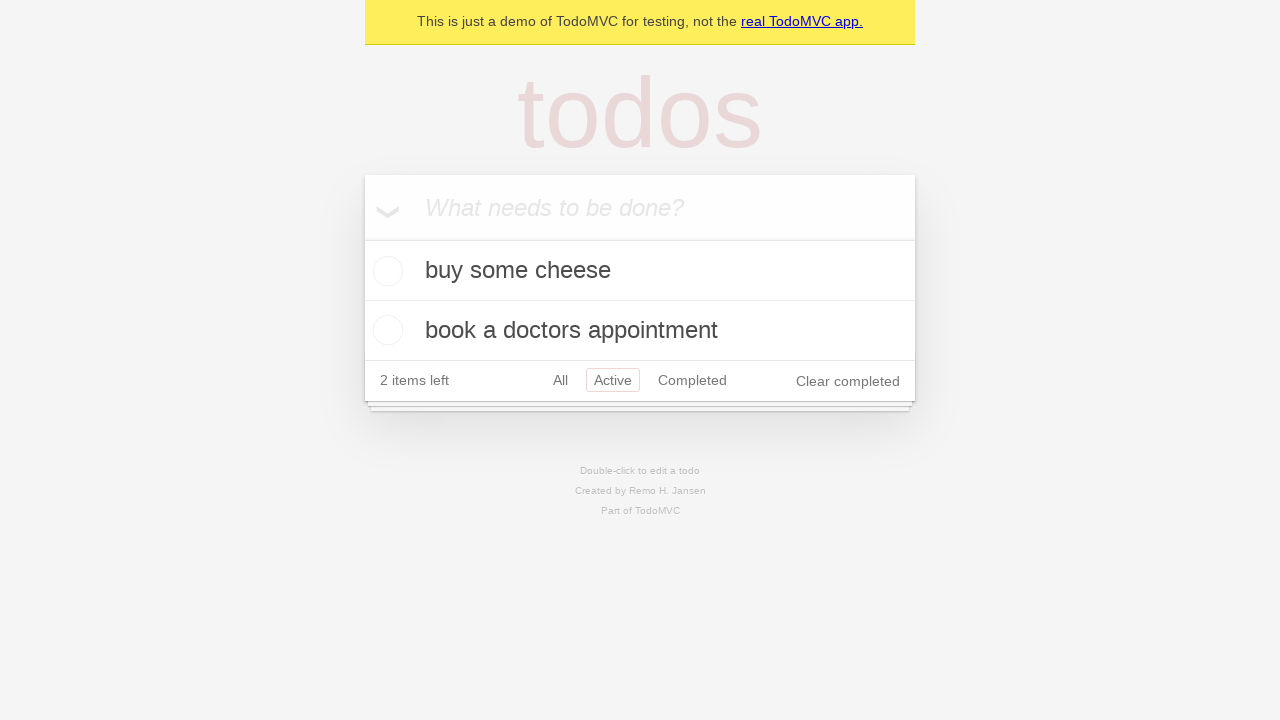

Clicked Completed filter to show only completed items at (692, 380) on internal:role=link[name="Completed"i]
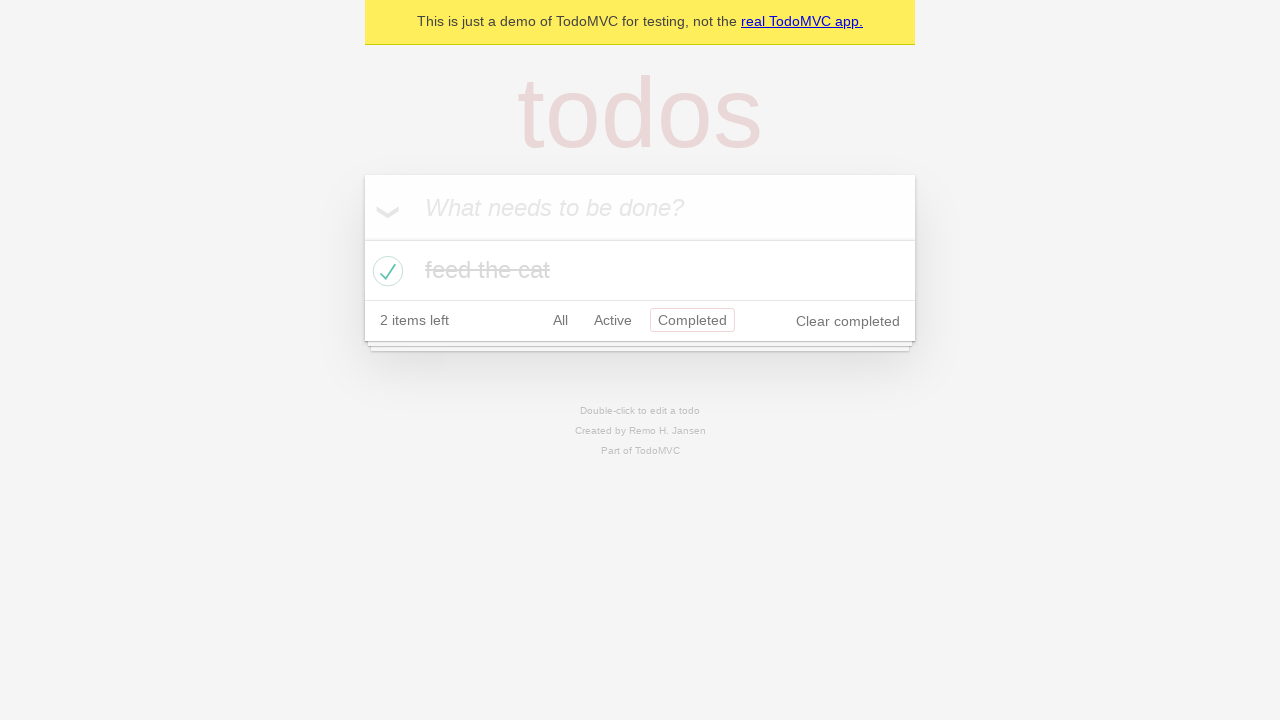

Clicked All filter to display all items at (560, 320) on internal:role=link[name="All"i]
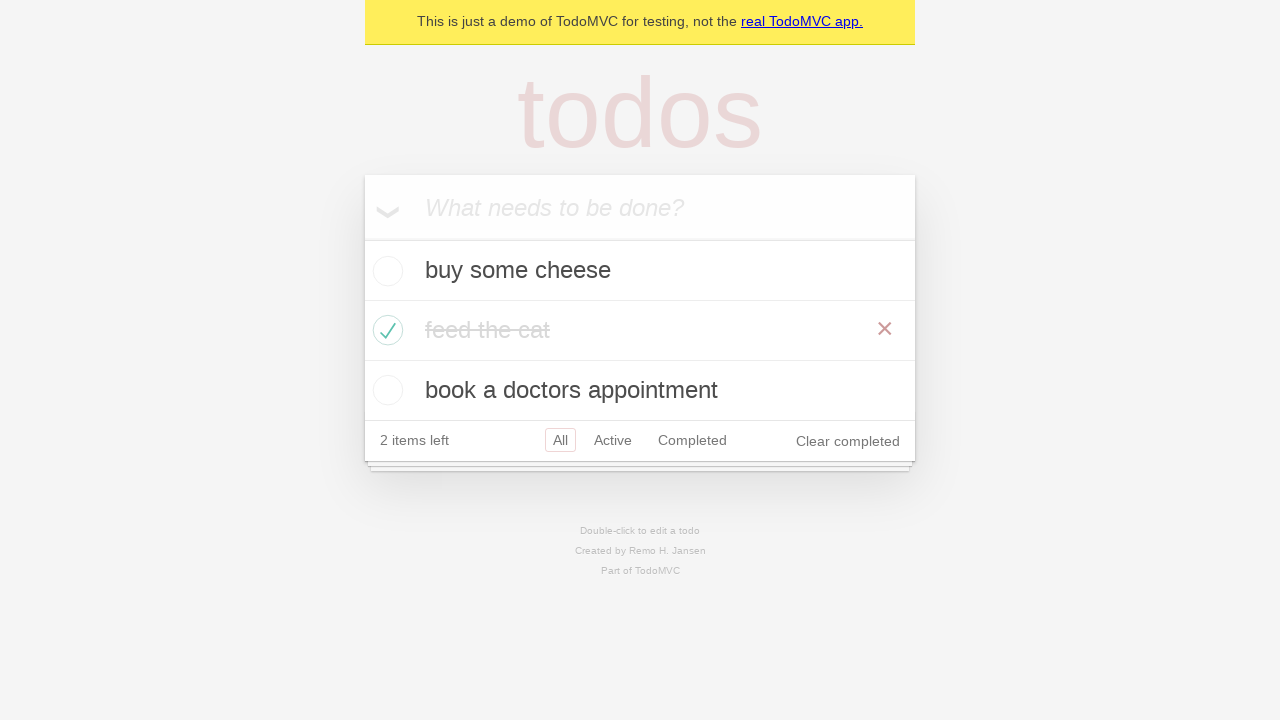

All todo items have loaded and are visible
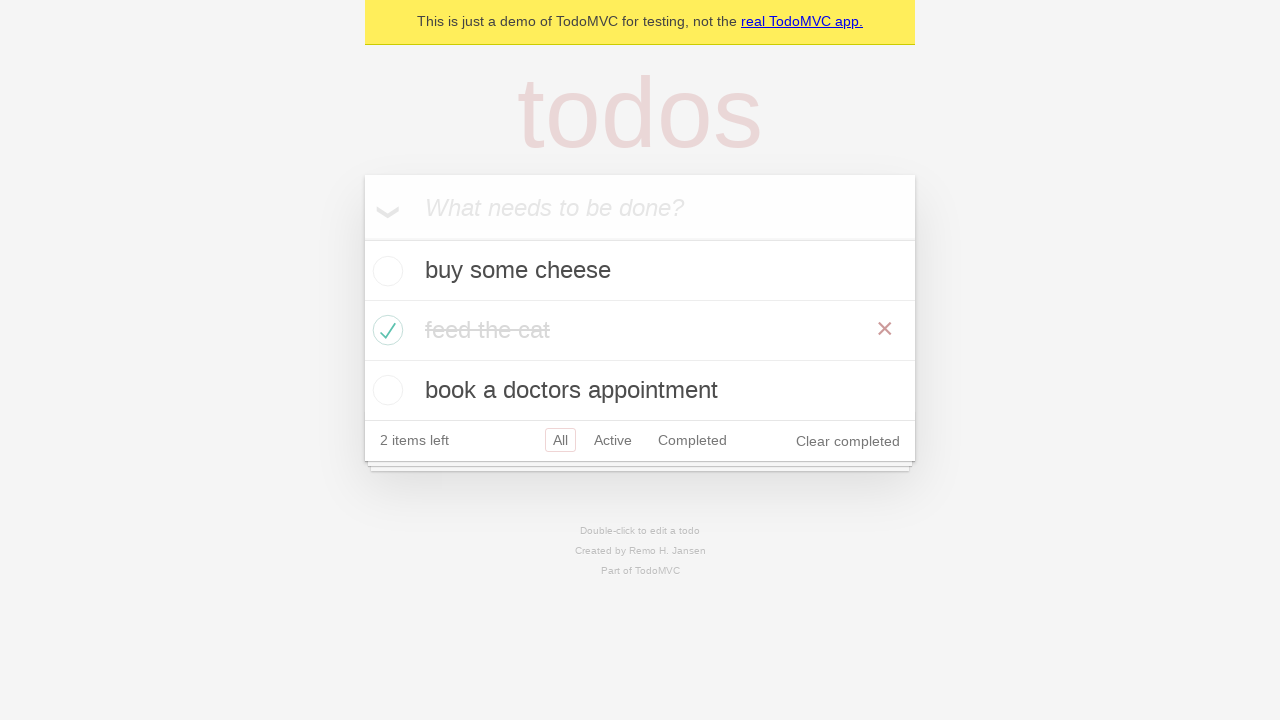

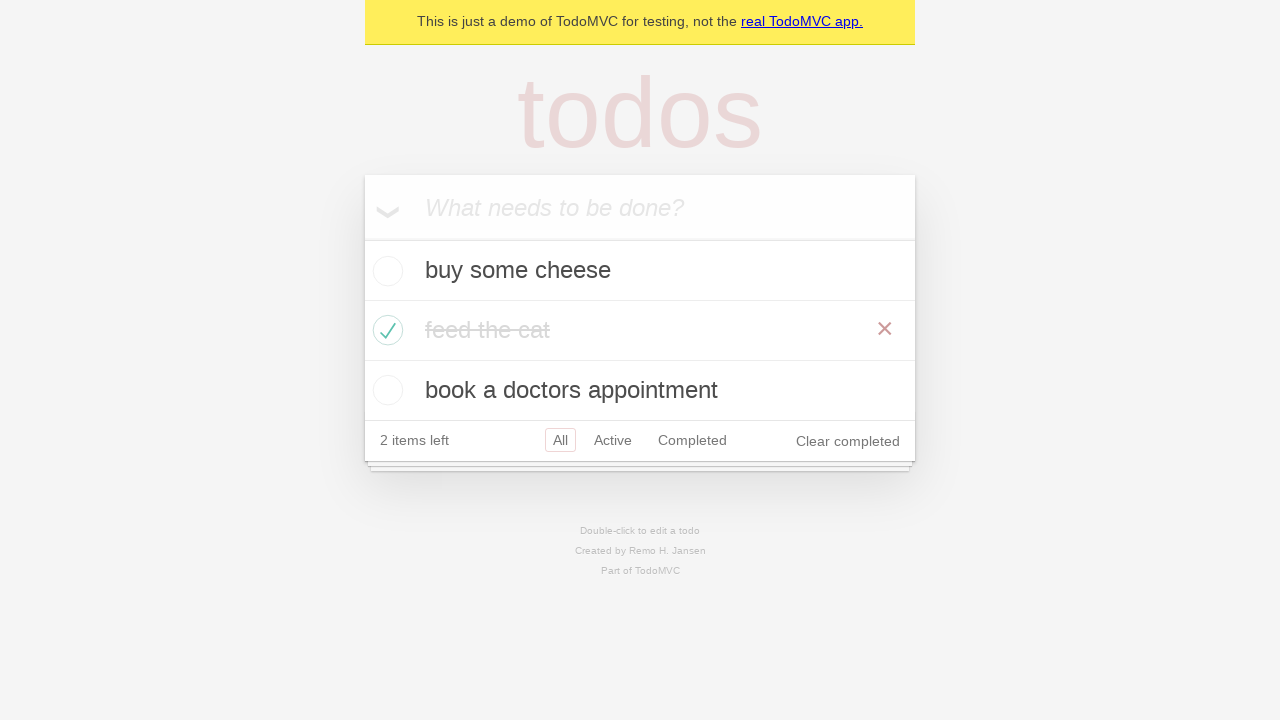